Tests a form that requires reading a hidden attribute value, performing a mathematical calculation, filling in the result, selecting checkbox and radio options, and submitting the form.

Starting URL: https://suninjuly.github.io/get_attribute.html

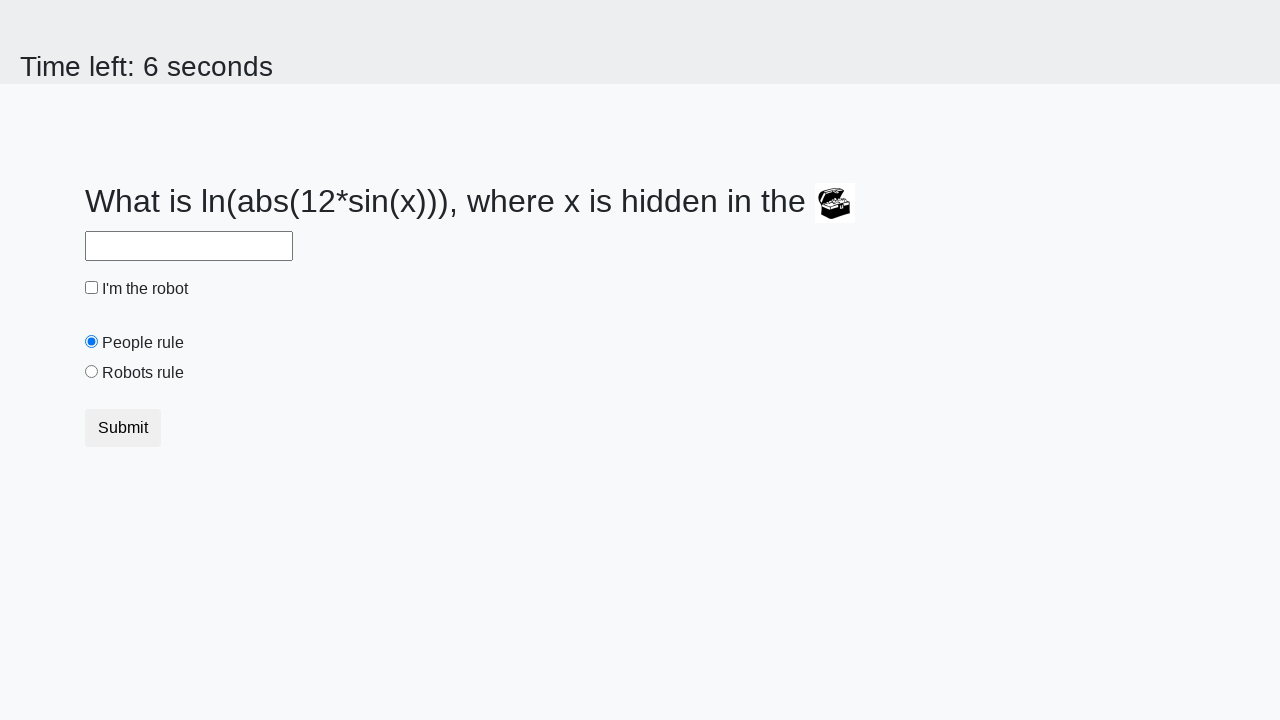

Located treasure element
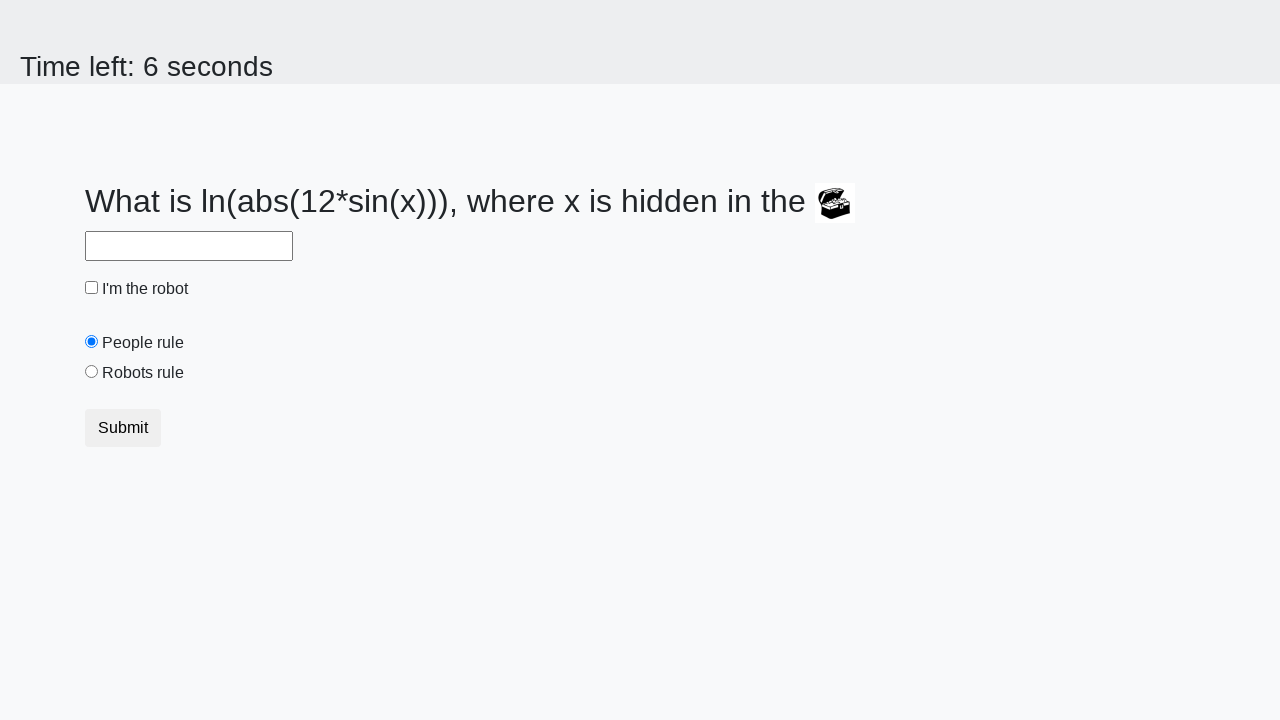

Retrieved hidden valuex attribute: 648
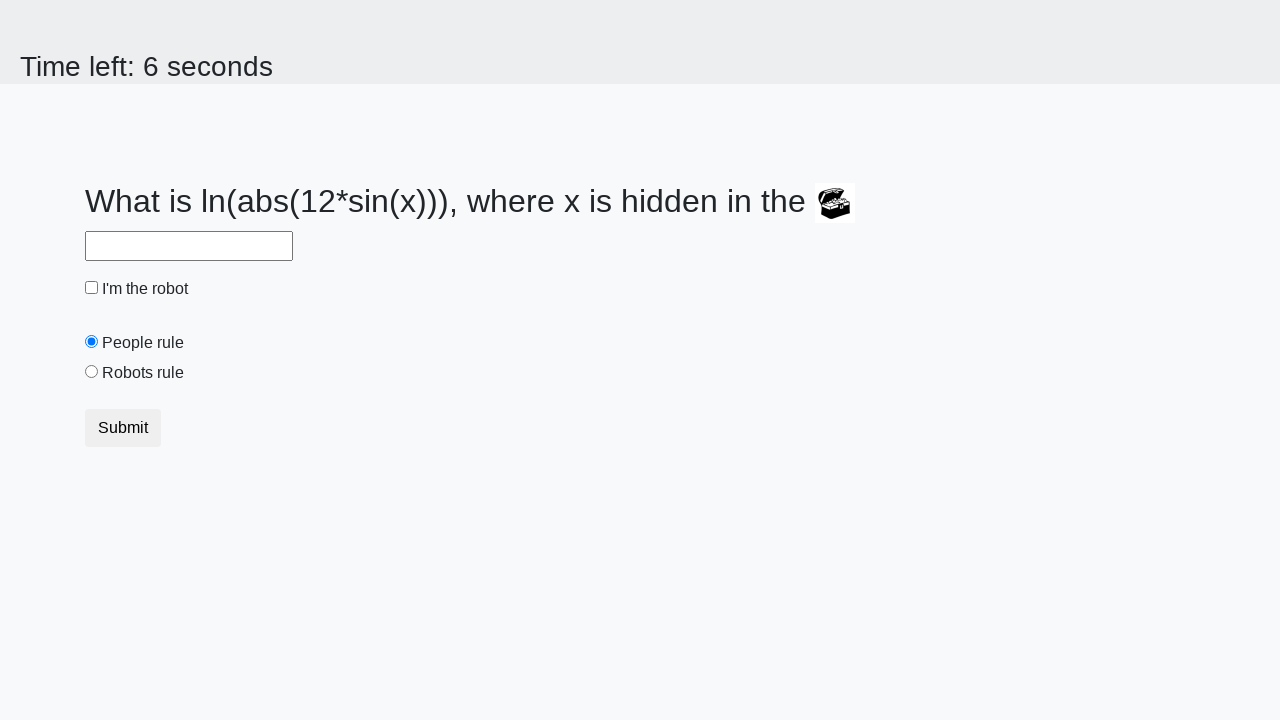

Calculated answer using mathematical formula: 2.1827487058989603
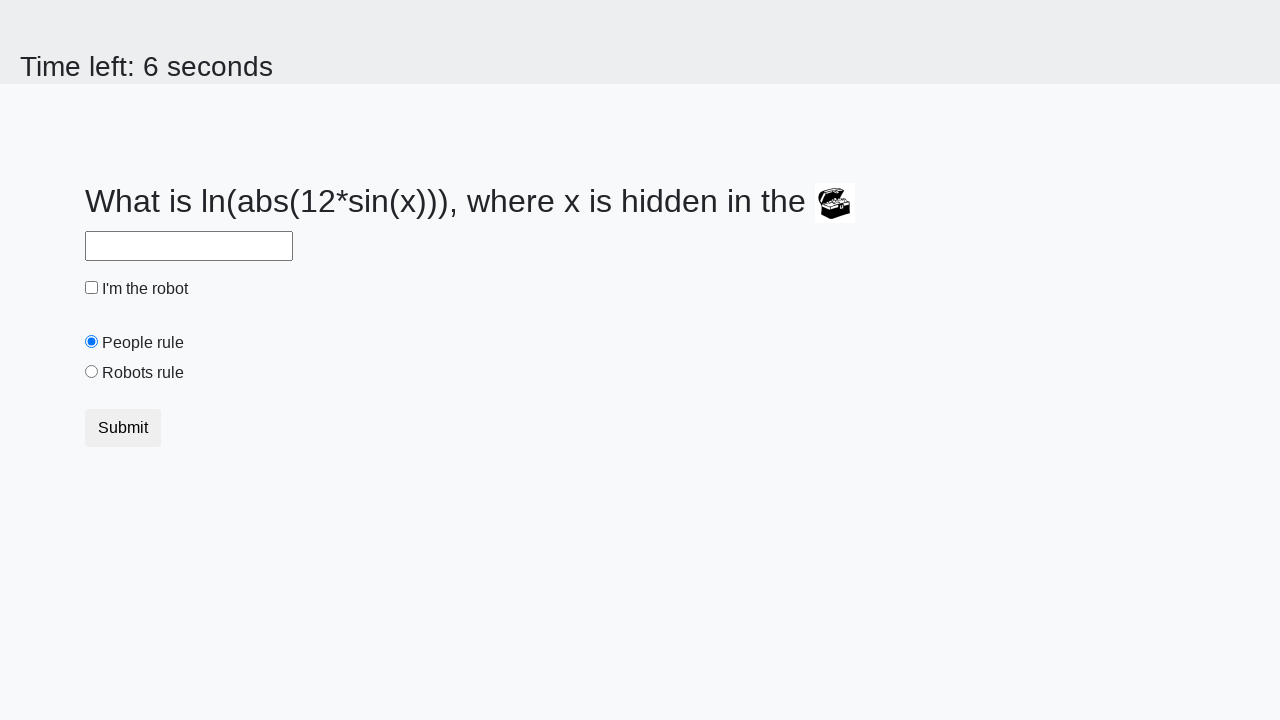

Filled answer field with calculated value: 2.1827487058989603 on #answer
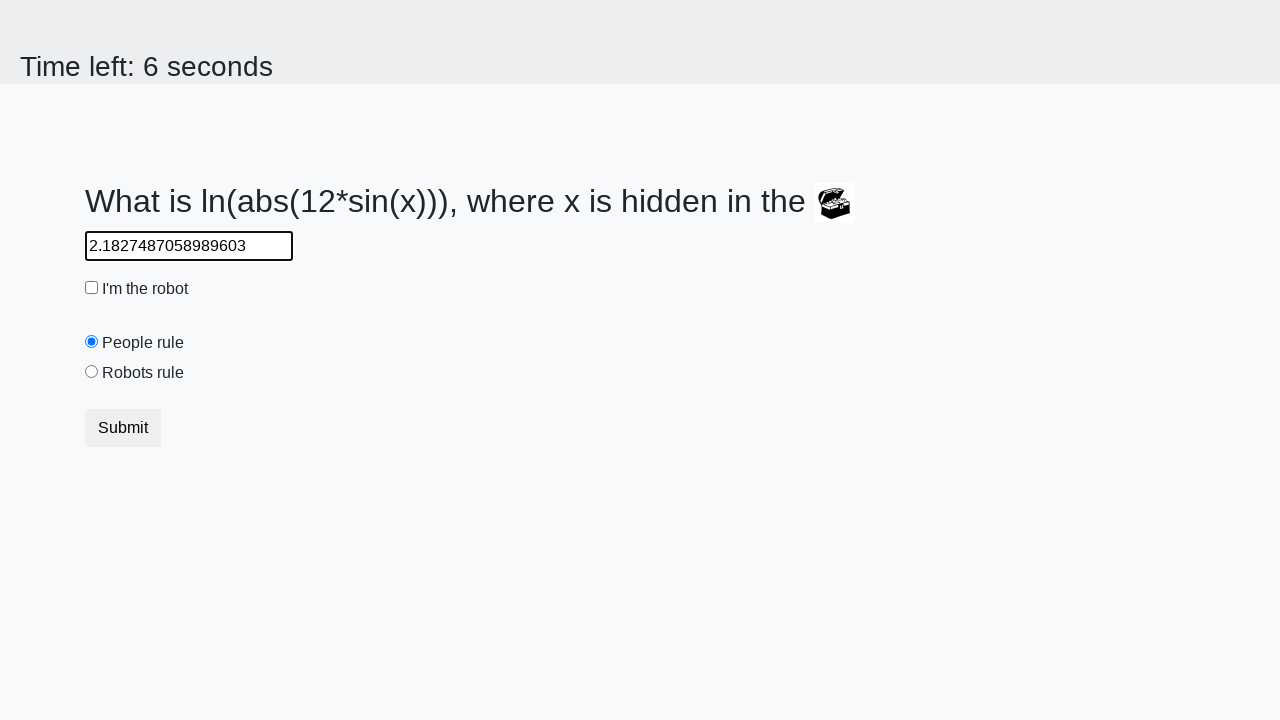

Clicked robot checkbox at (92, 288) on #robotCheckbox
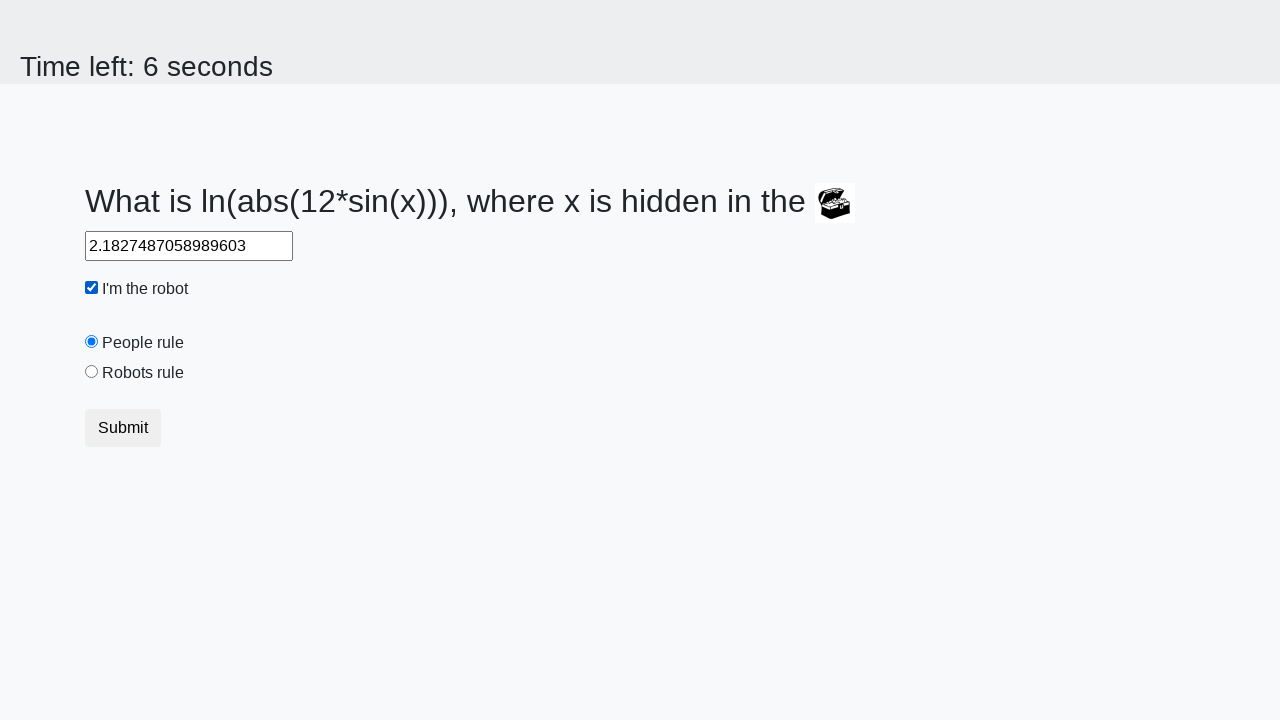

Selected 'robots rule' radio button at (92, 372) on #robotsRule
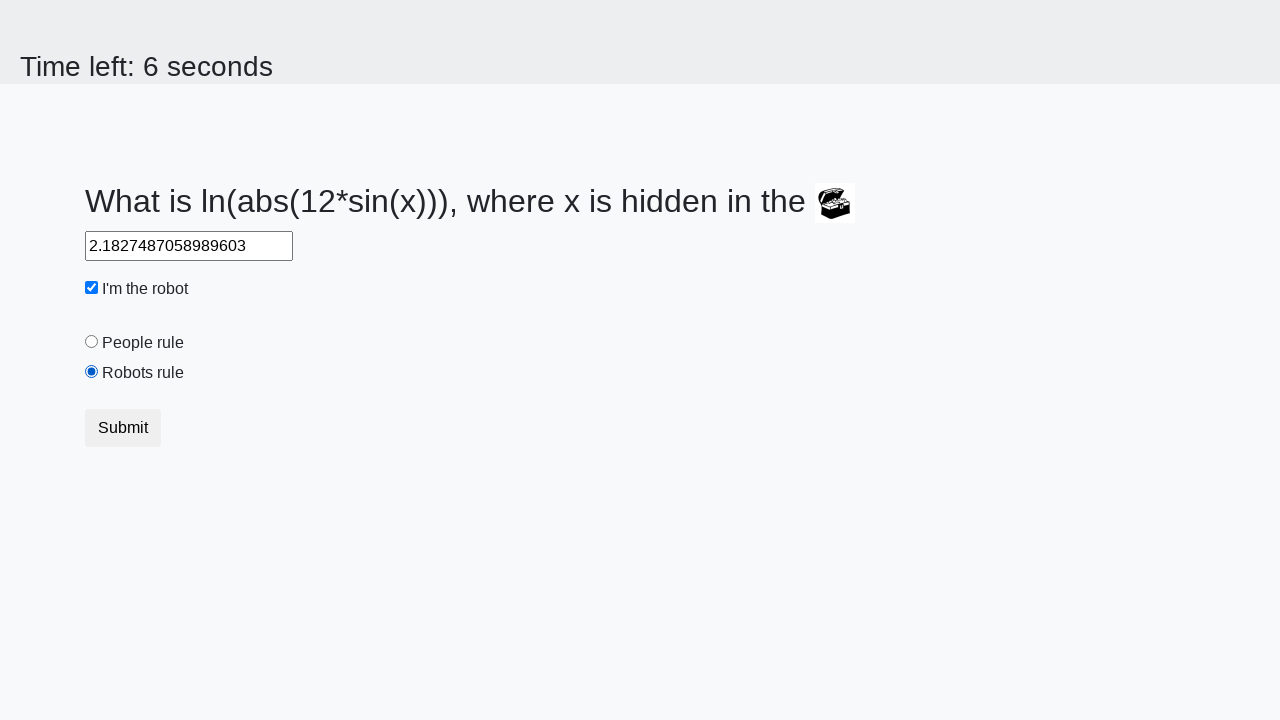

Clicked submit button to complete form at (123, 428) on .btn
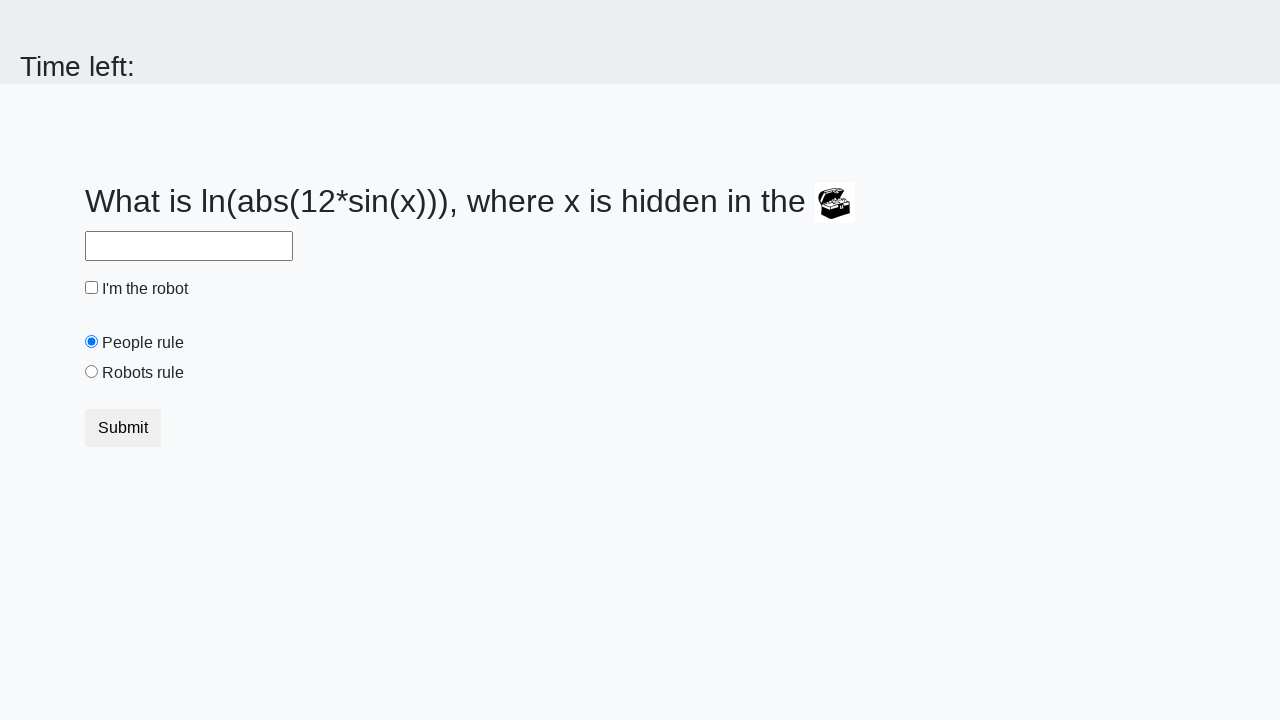

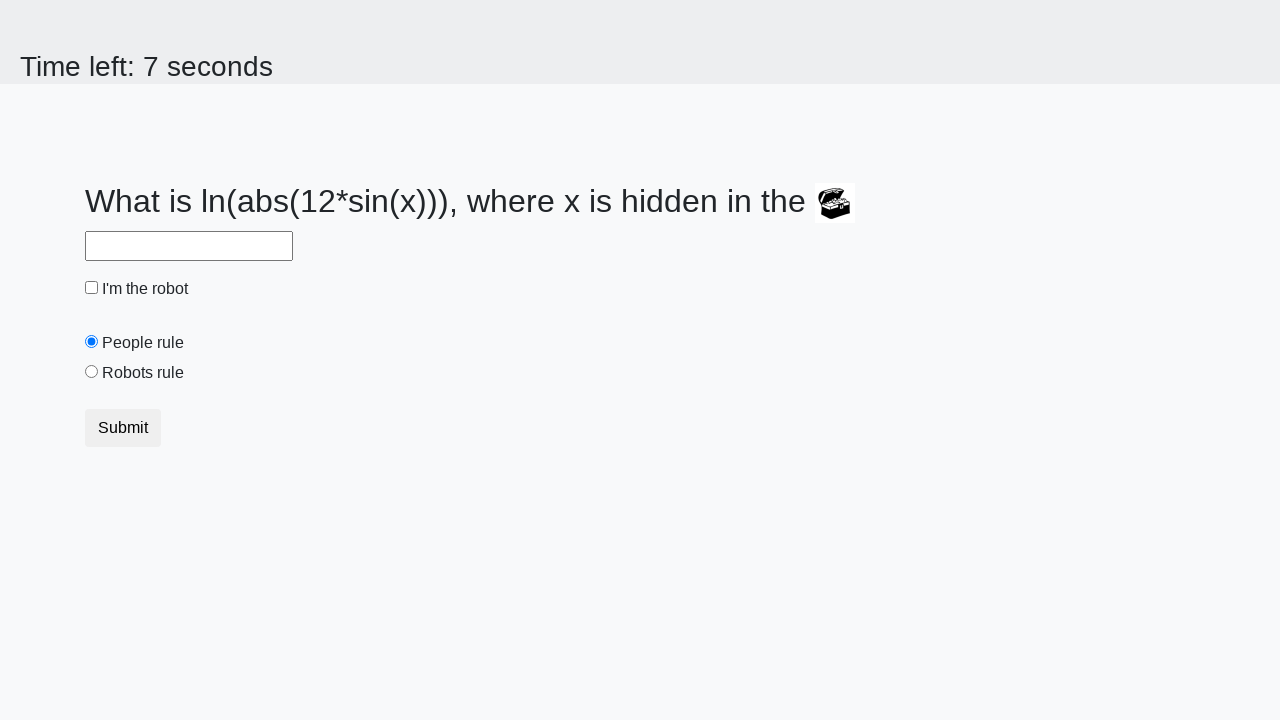